Tests double-click functionality by scrolling to a button, double-clicking it, and verifying the resulting text message appears

Starting URL: https://automationfc.github.io/basic-form/index.html

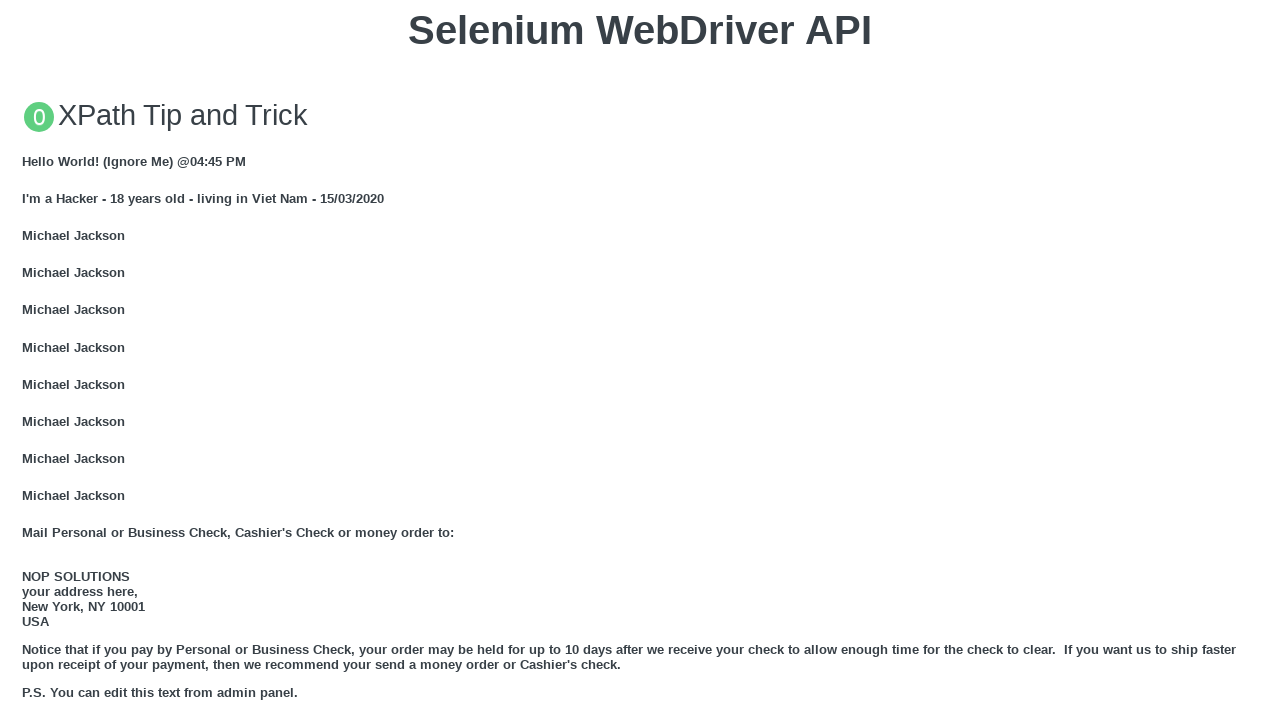

Located double-click button element
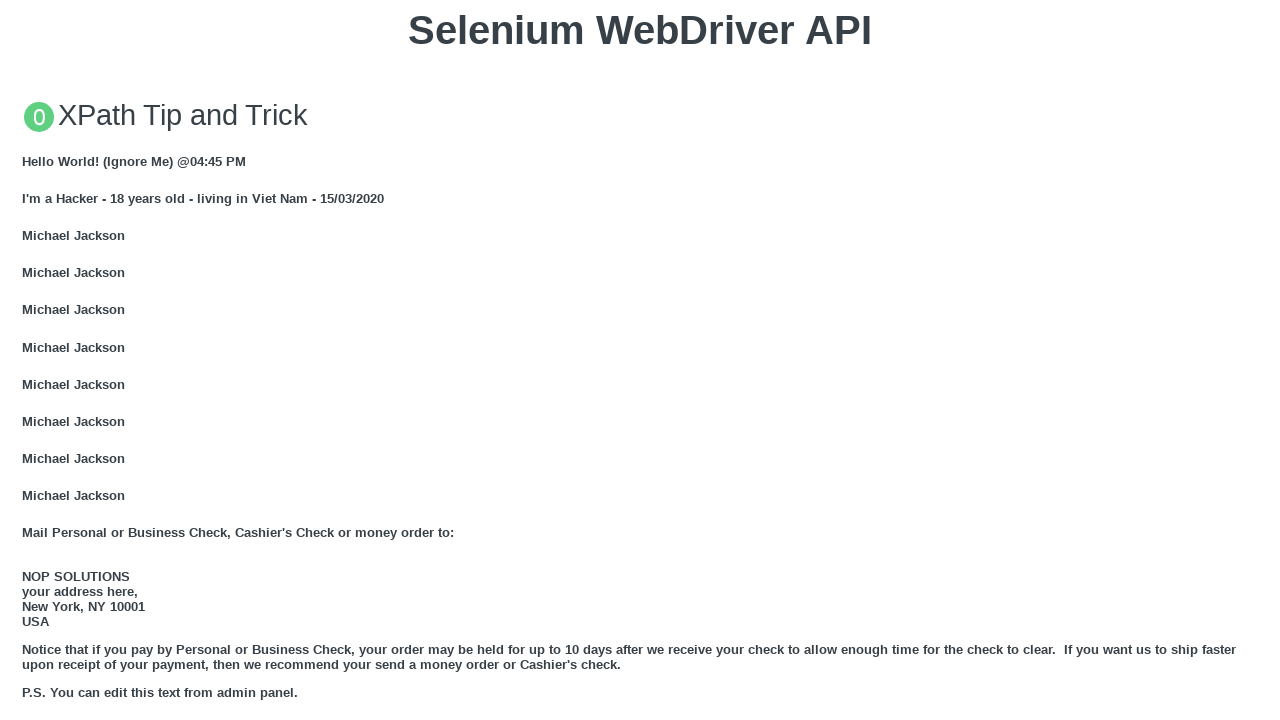

Scrolled to double-click button
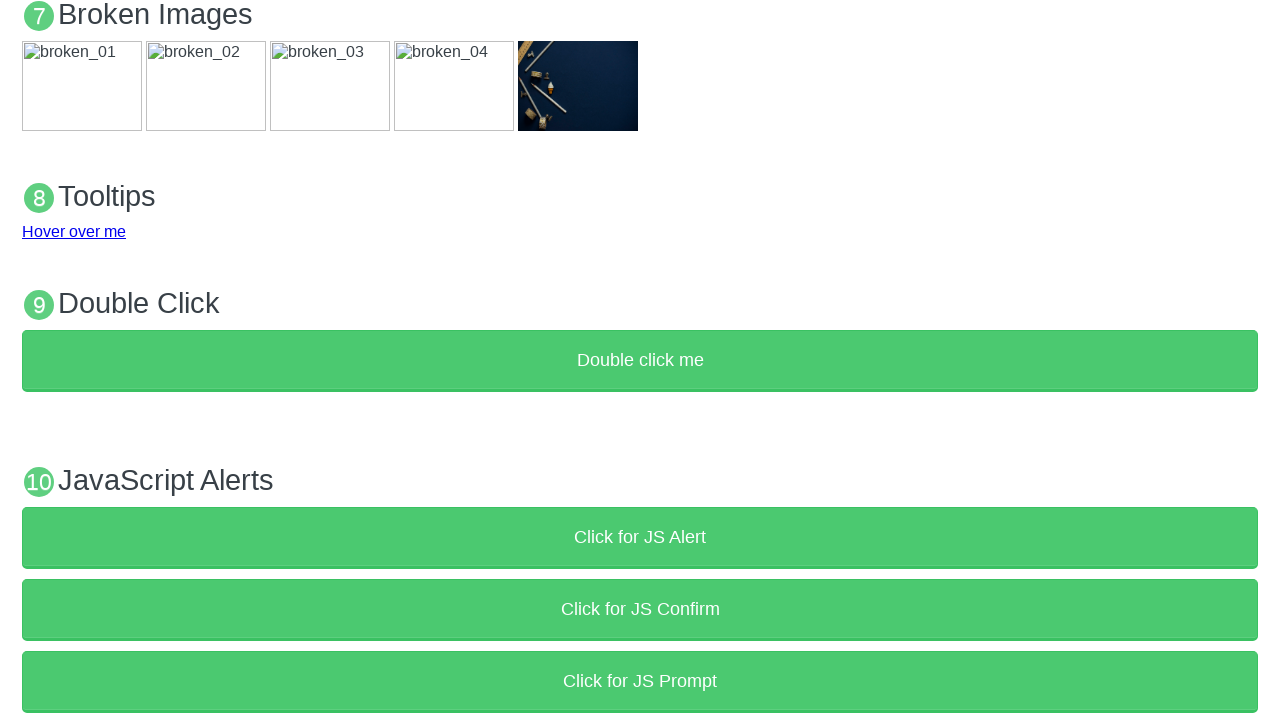

Double-clicked the button at (640, 361) on xpath=//button[text()='Double click me']
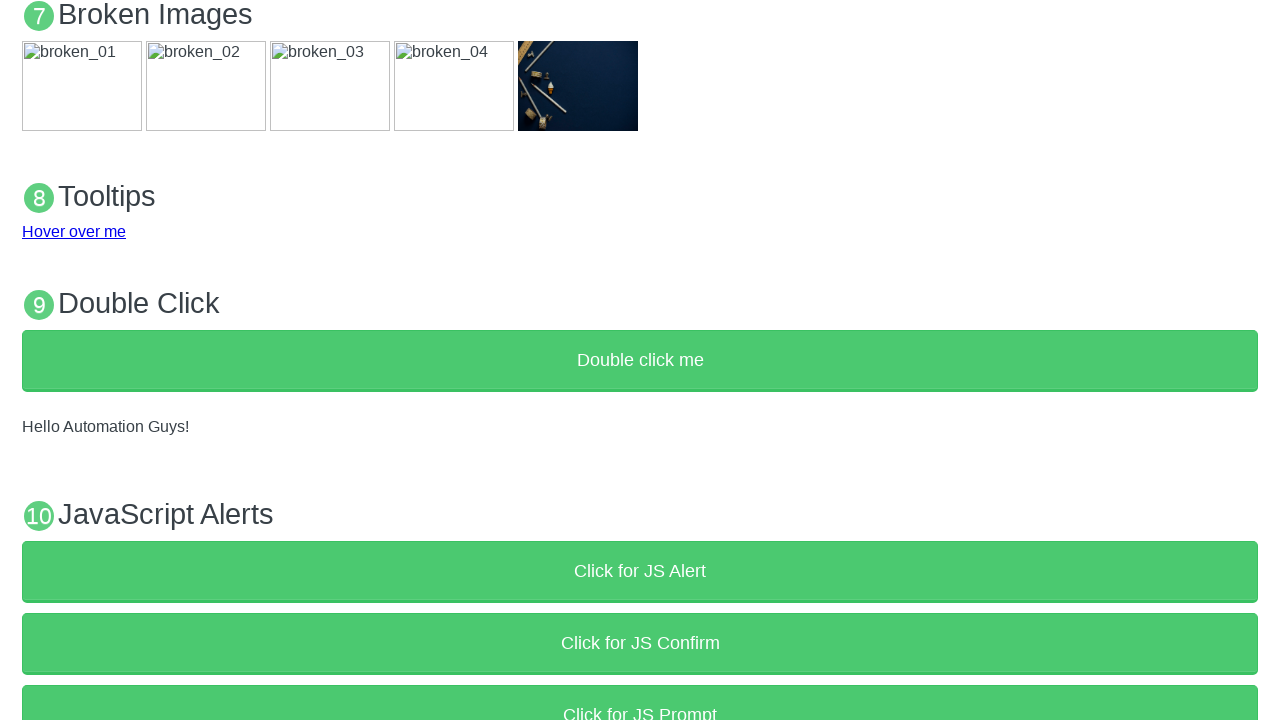

Verified result message 'Hello Automation Guys!' appeared
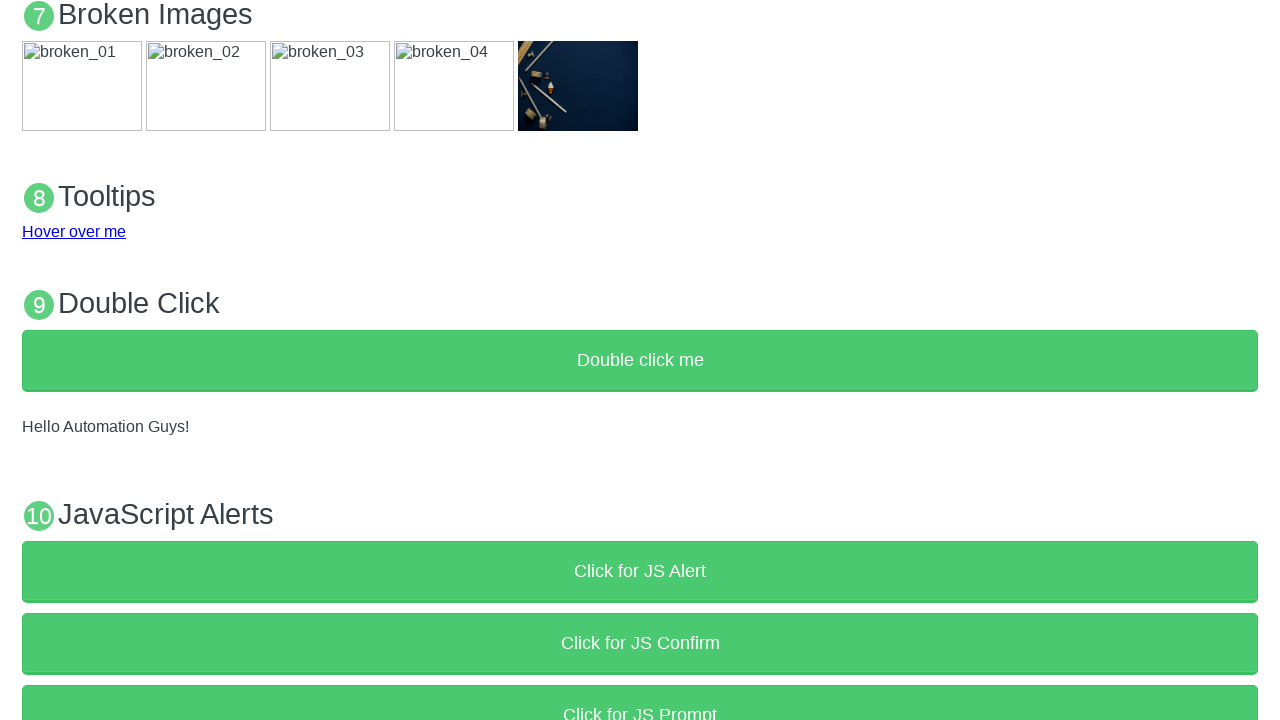

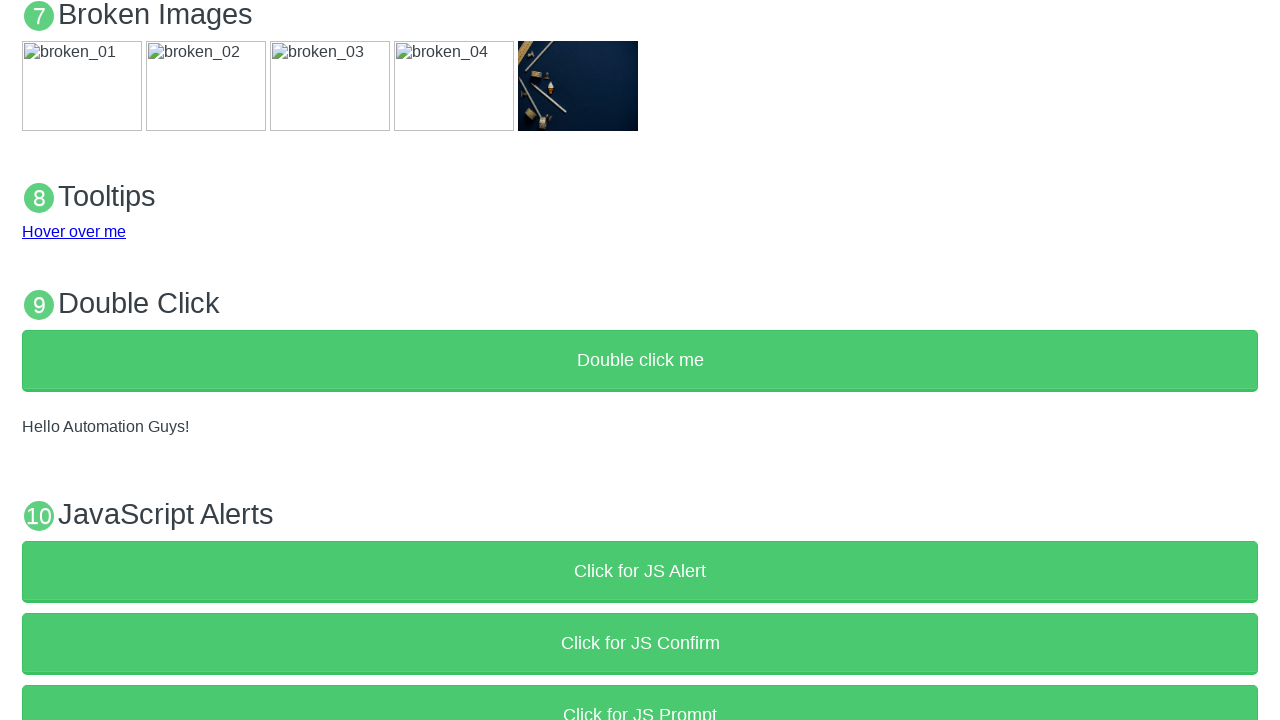